Tests navigating to the products page and viewing the category sidebar

Starting URL: https://automationexercise.com/

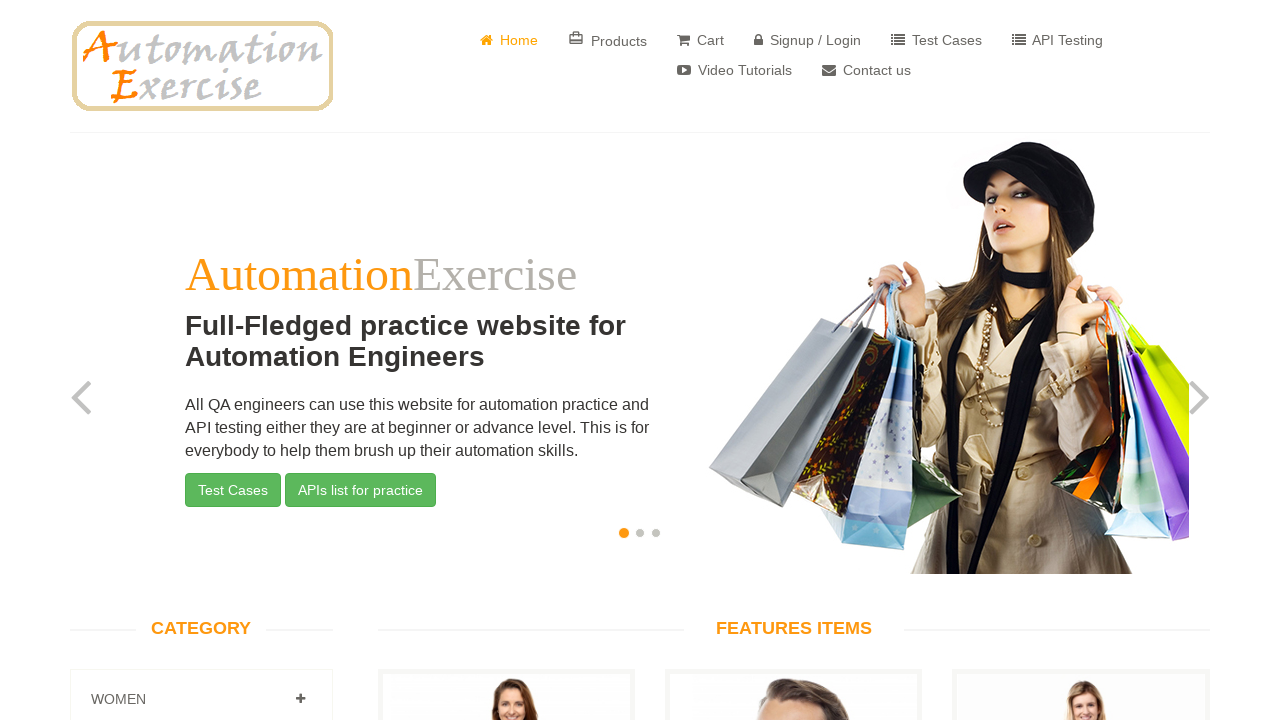

Clicked on Products link in header at (608, 40) on xpath=//*[@id='header']/div/div/div/div[2]/div/ul/li[2]/a
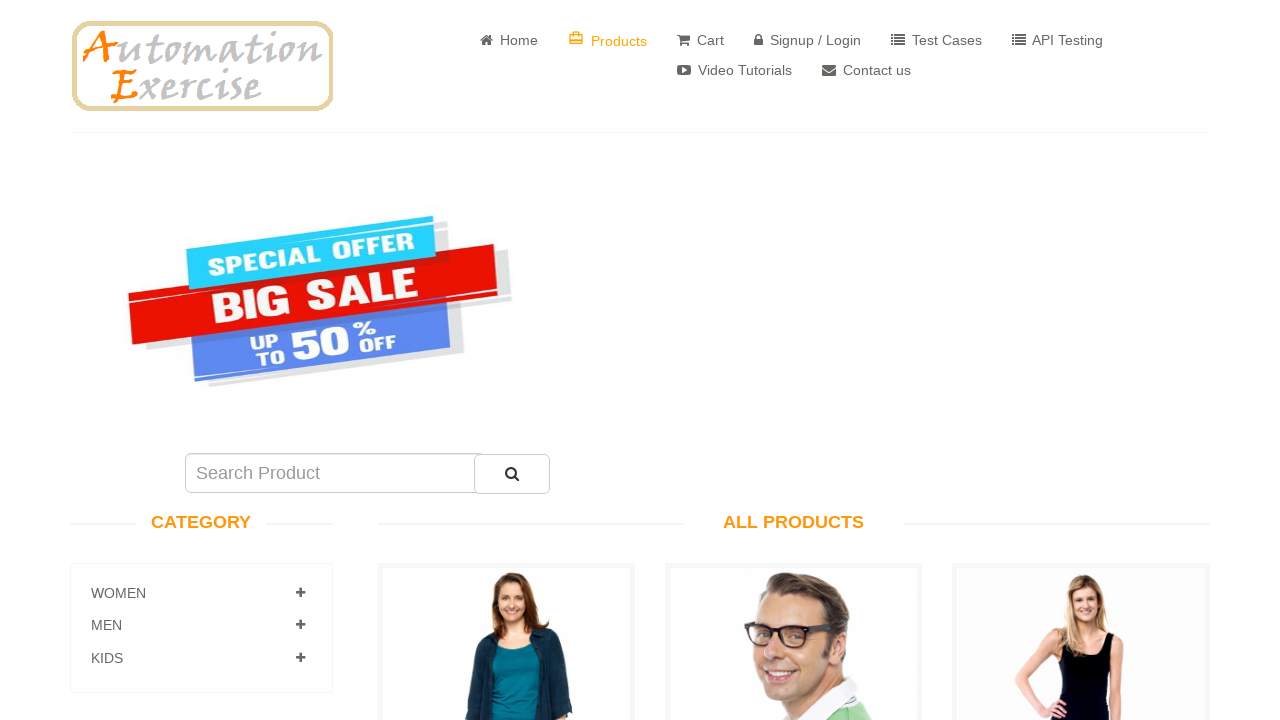

Category accordion loaded
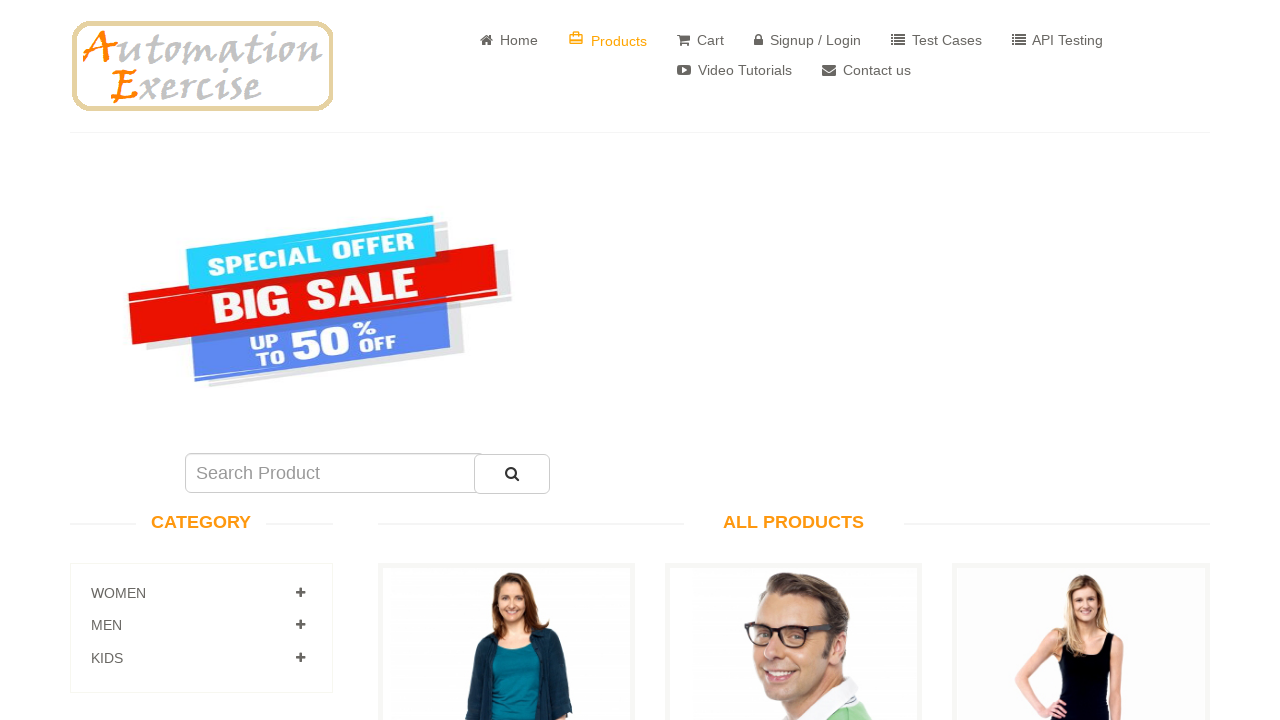

Clicked on Women category to expand at (300, 593) on xpath=//a[@href='#Women']
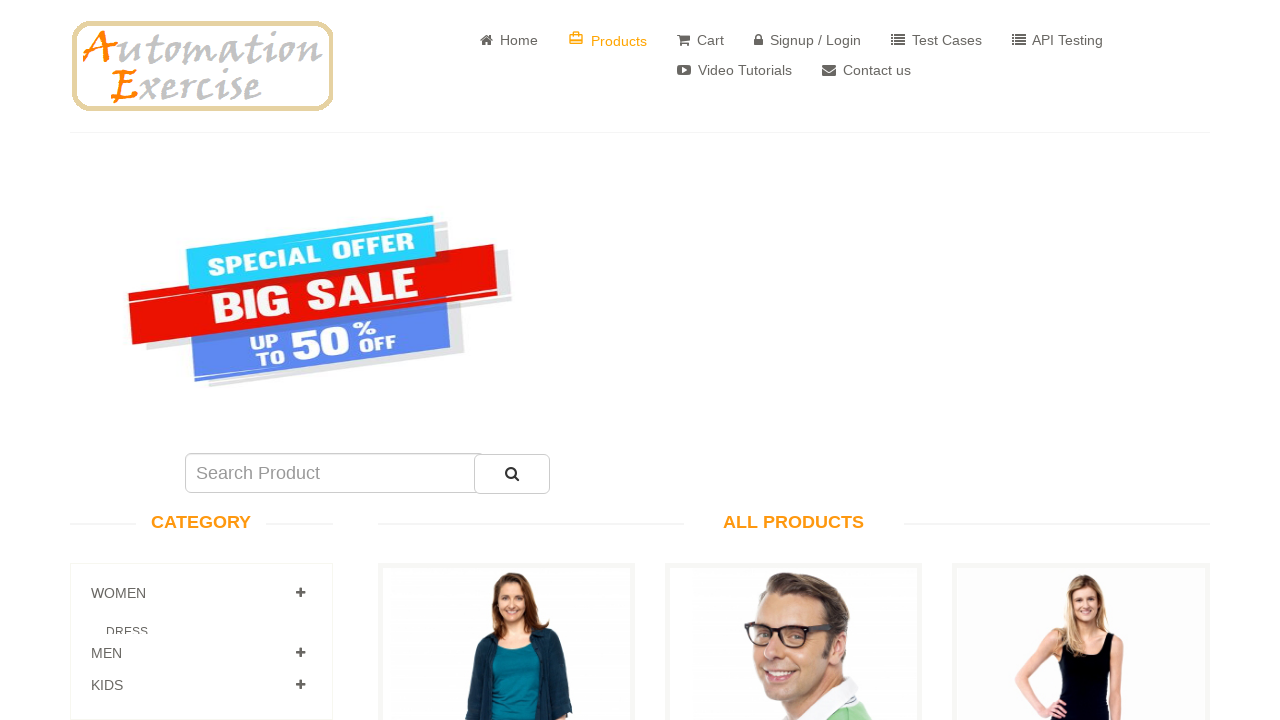

Women category subcategories are now visible
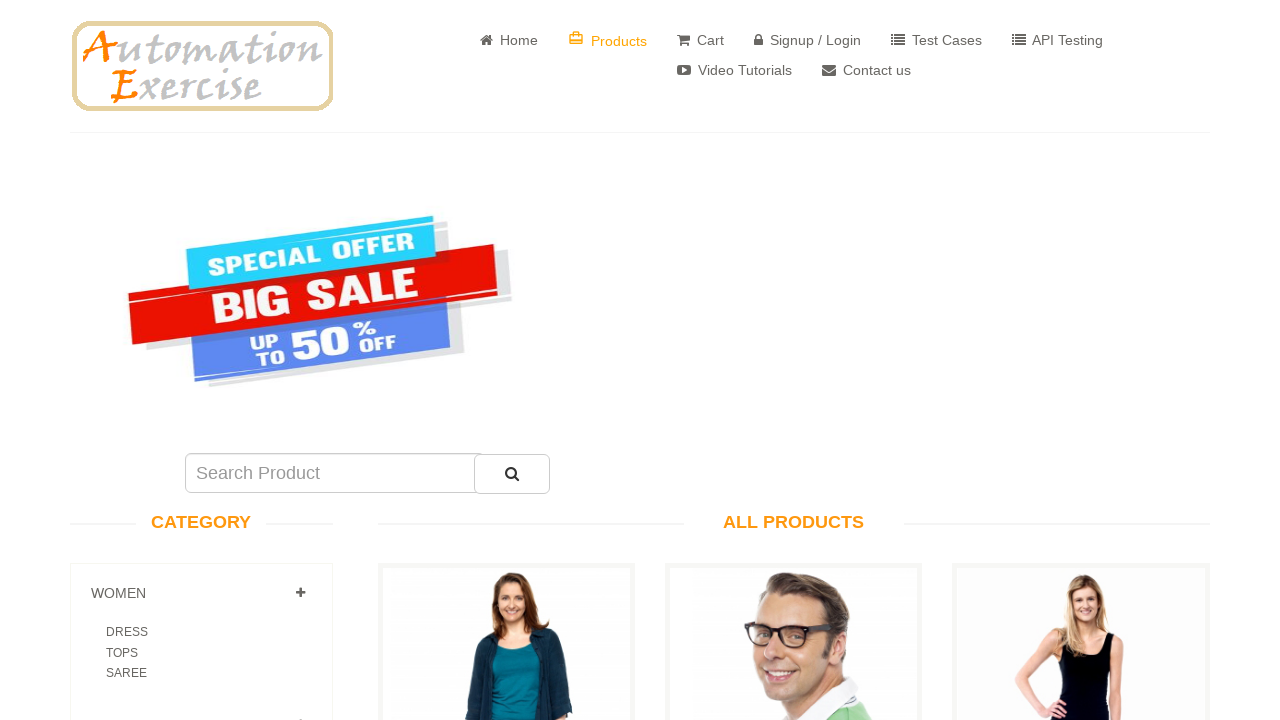

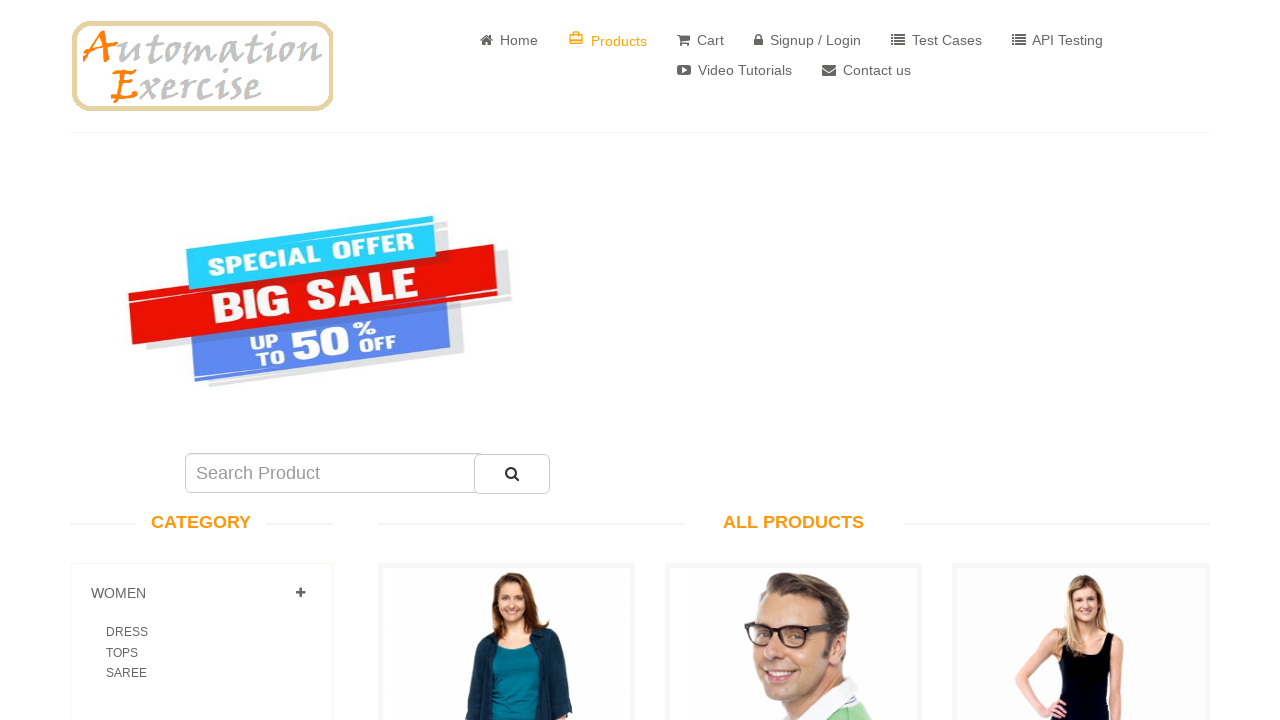